Navigates to a Vietnamese government public service page for a specific administrative procedure and clicks the "Submit Application" (Nộp hồ sơ) button

Starting URL: https://dichvucong.bocongan.gov.vn/bocongan/bothutuc/tthc?matt=26497

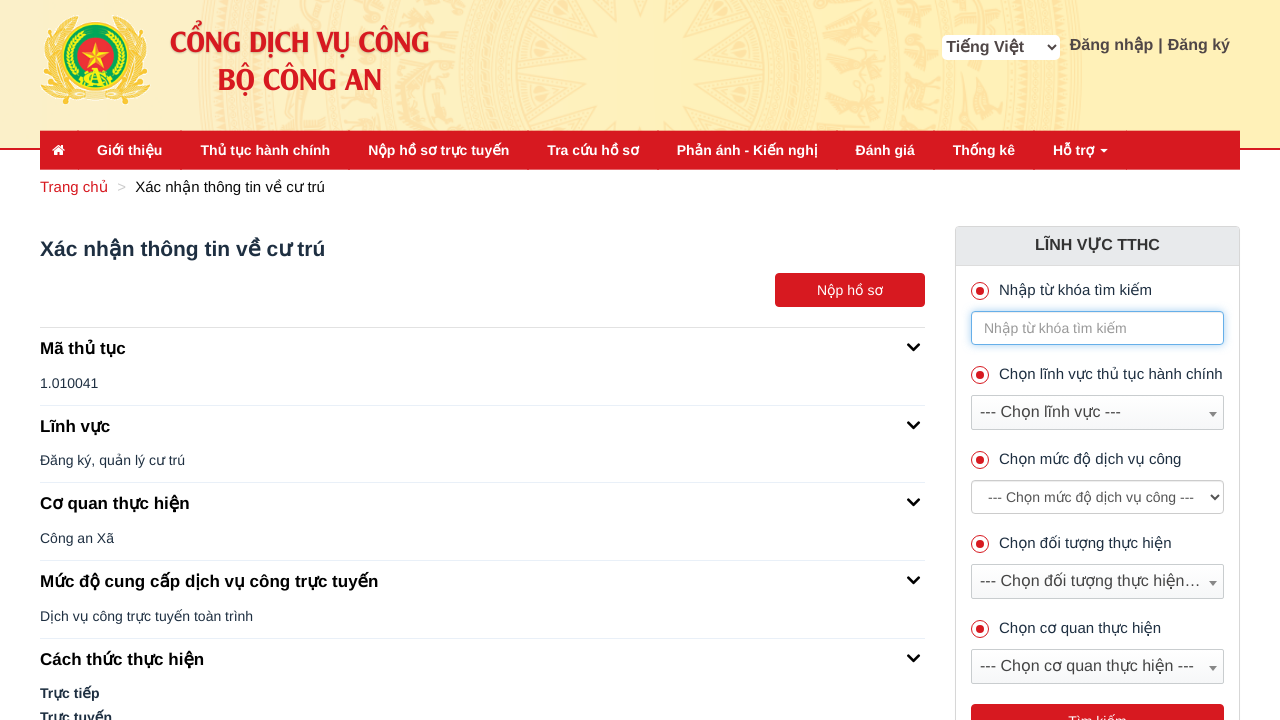

Waited for Submit Application button to load
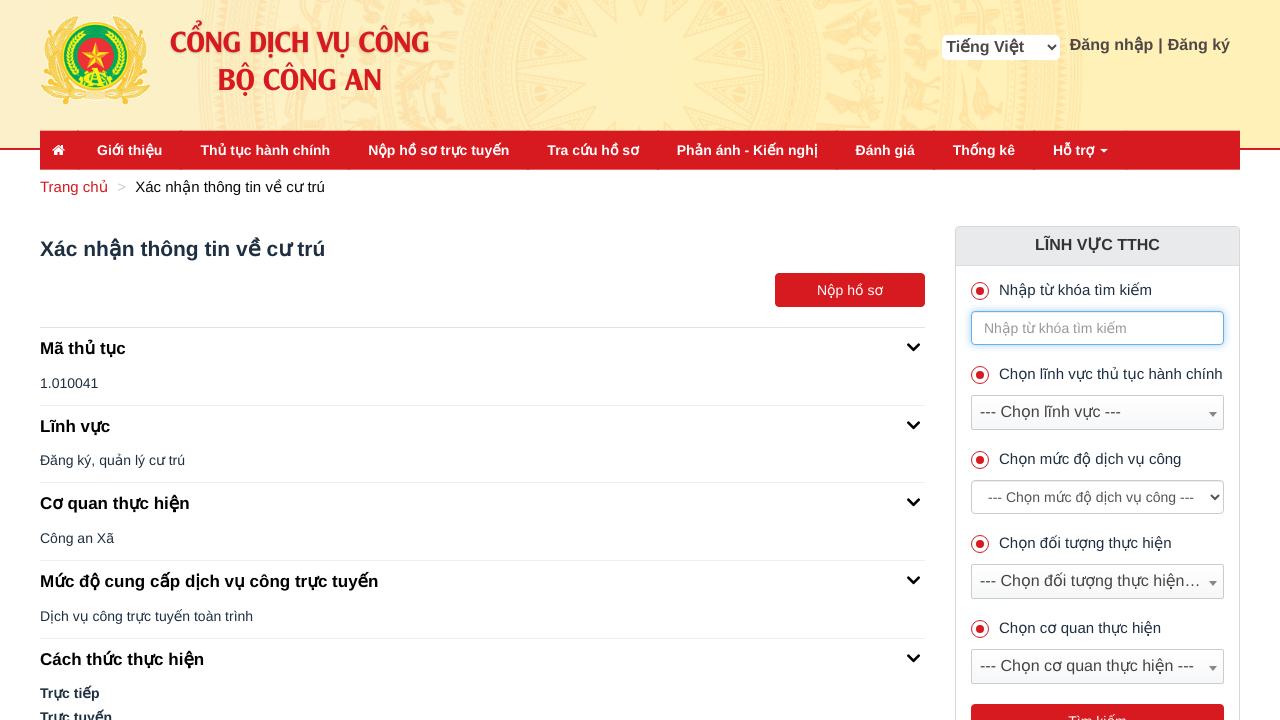

Clicked the 'Nộp hồ sơ' (Submit Application) button at (850, 290) on a[href*='ma-thu-tuc-public=26497']
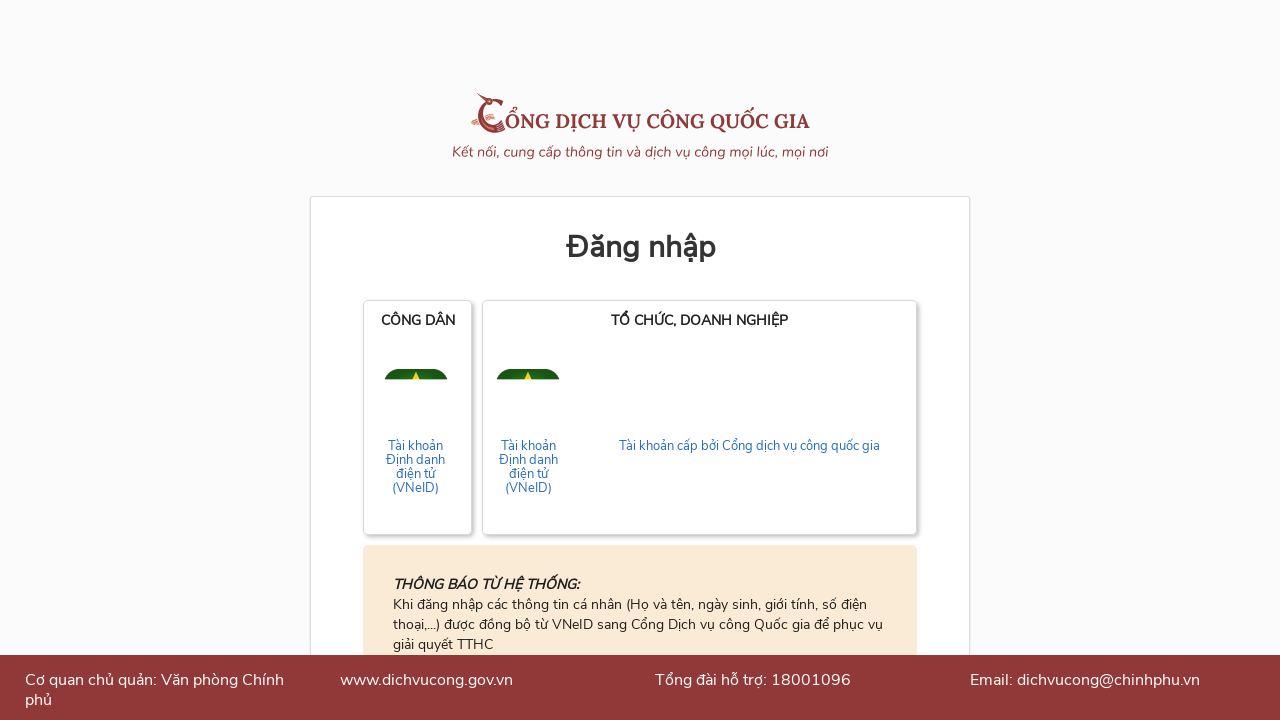

Waited for navigation to complete after clicking submit button
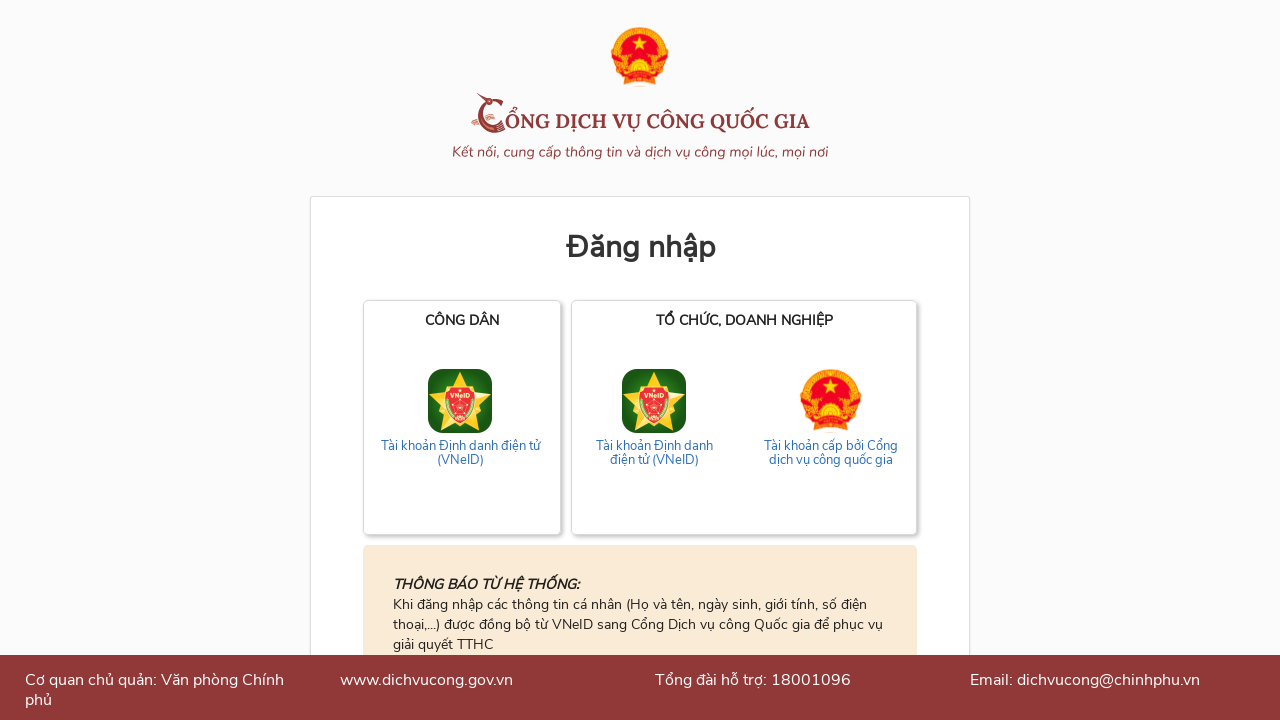

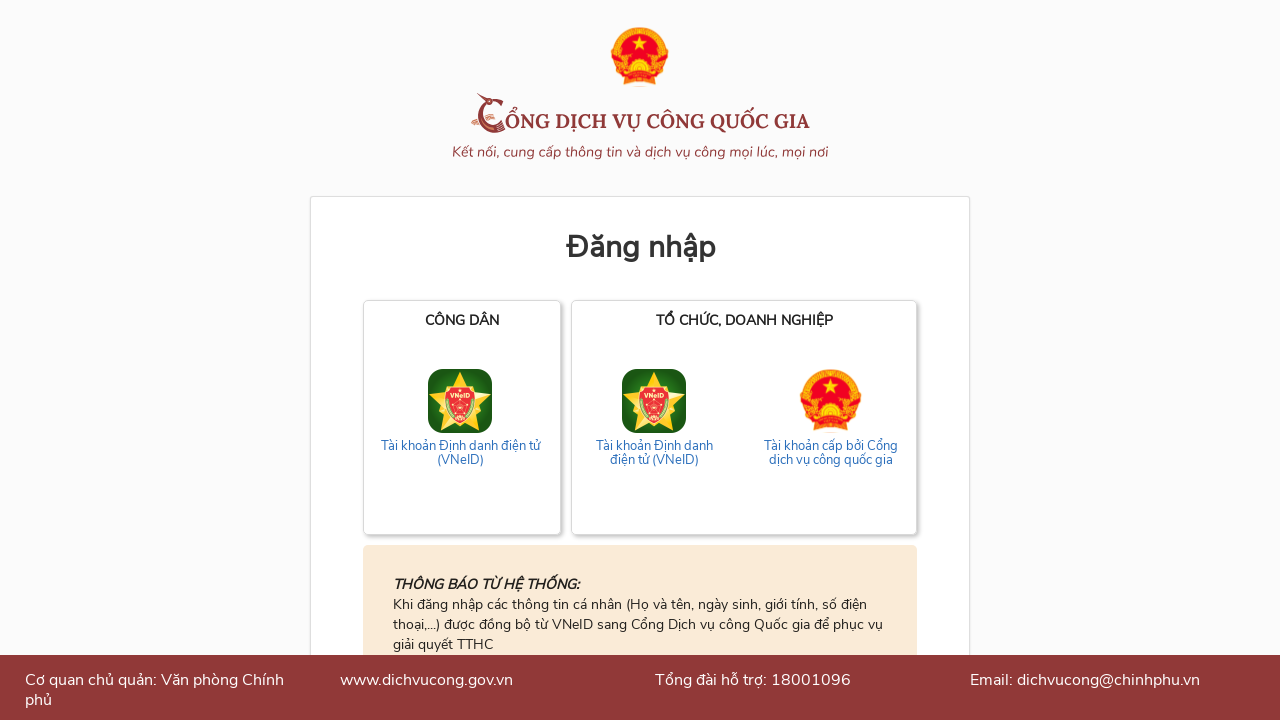